Tests Meesho e-commerce site by clicking on the "Women Western" category and then typing a search query for "saree" in the search box.

Starting URL: https://meesho.com/

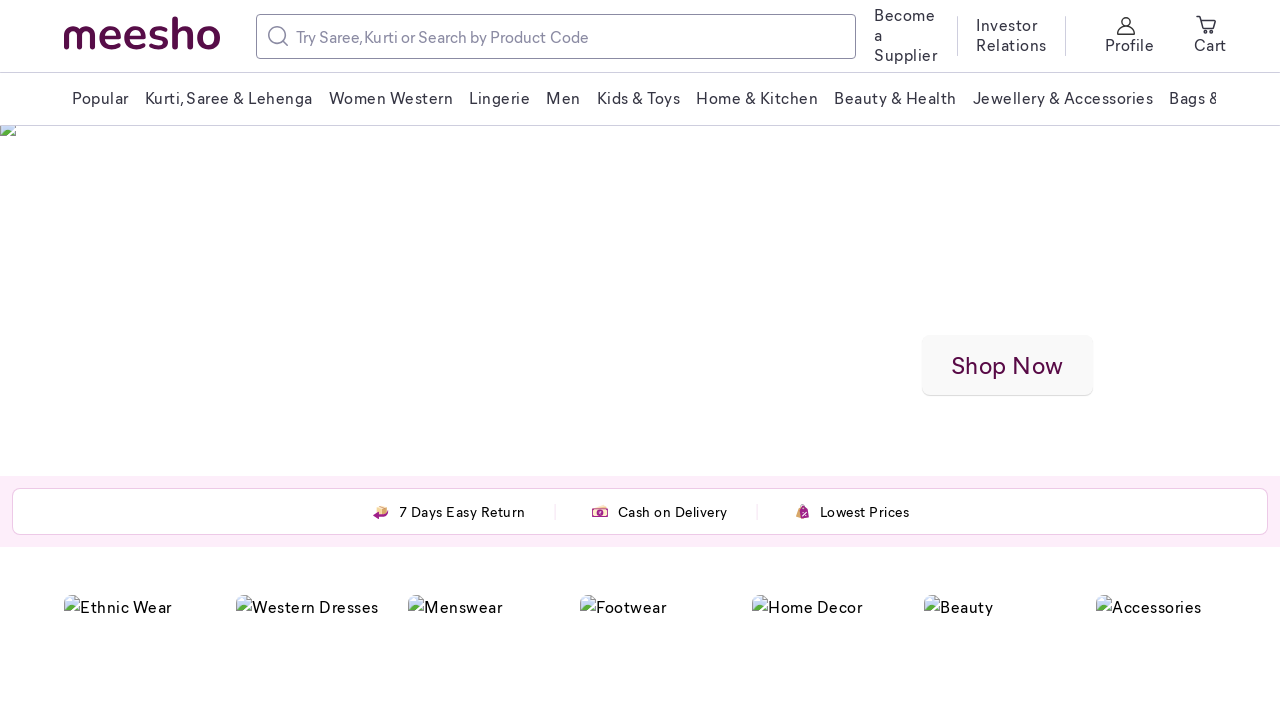

Clicked on 'Women Western' category at (391, 98) on xpath=//span[normalize-space()='Women Western']
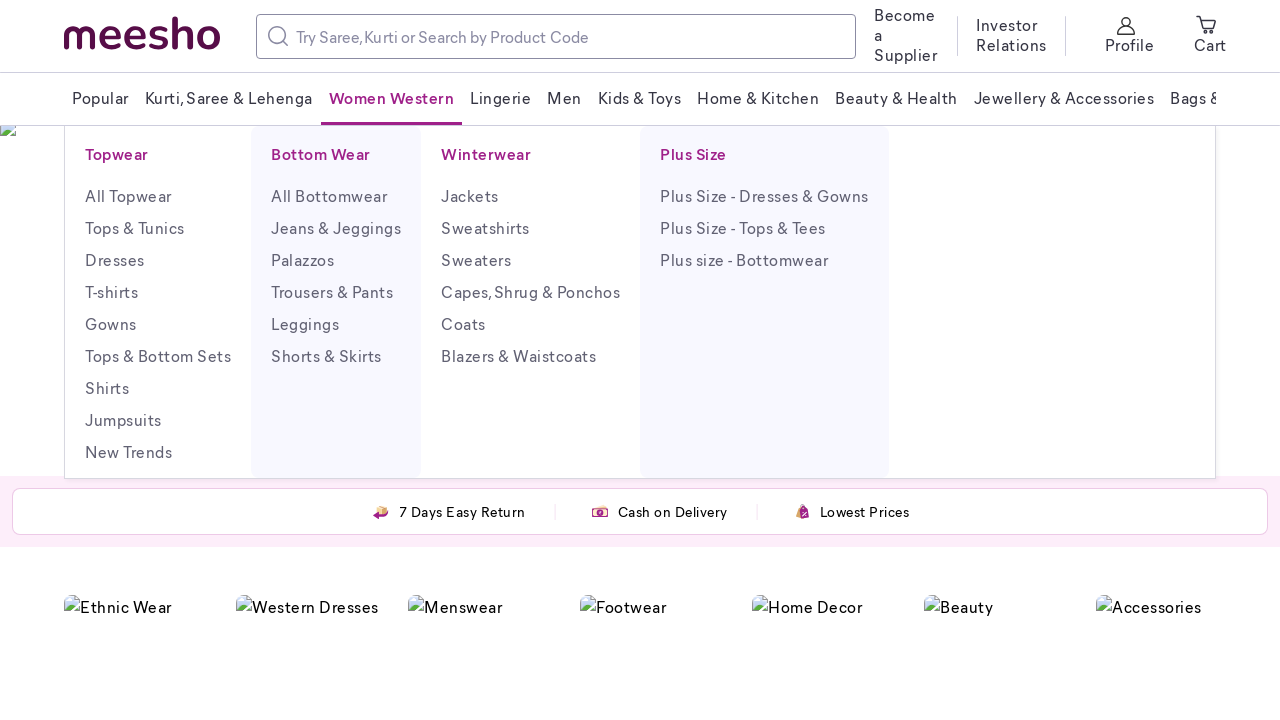

Typed 'saree' in the search box on input[placeholder='Try Saree, Kurti or Search by Product Code']
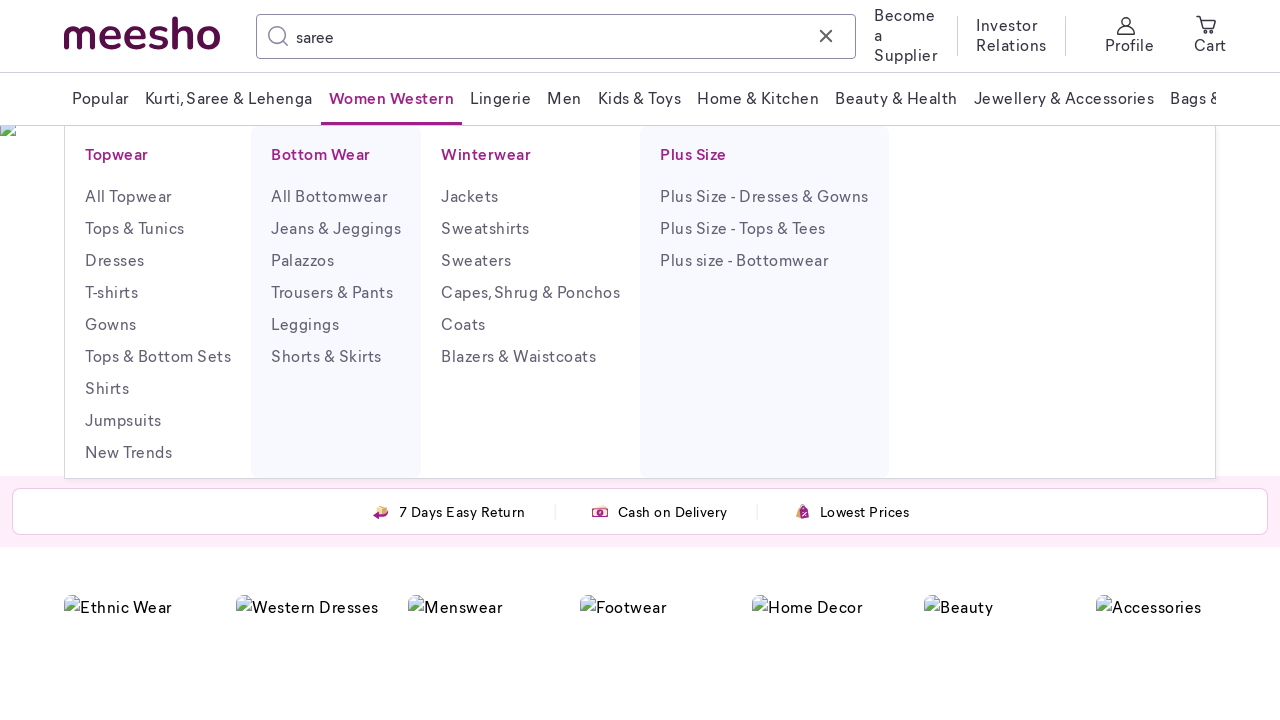

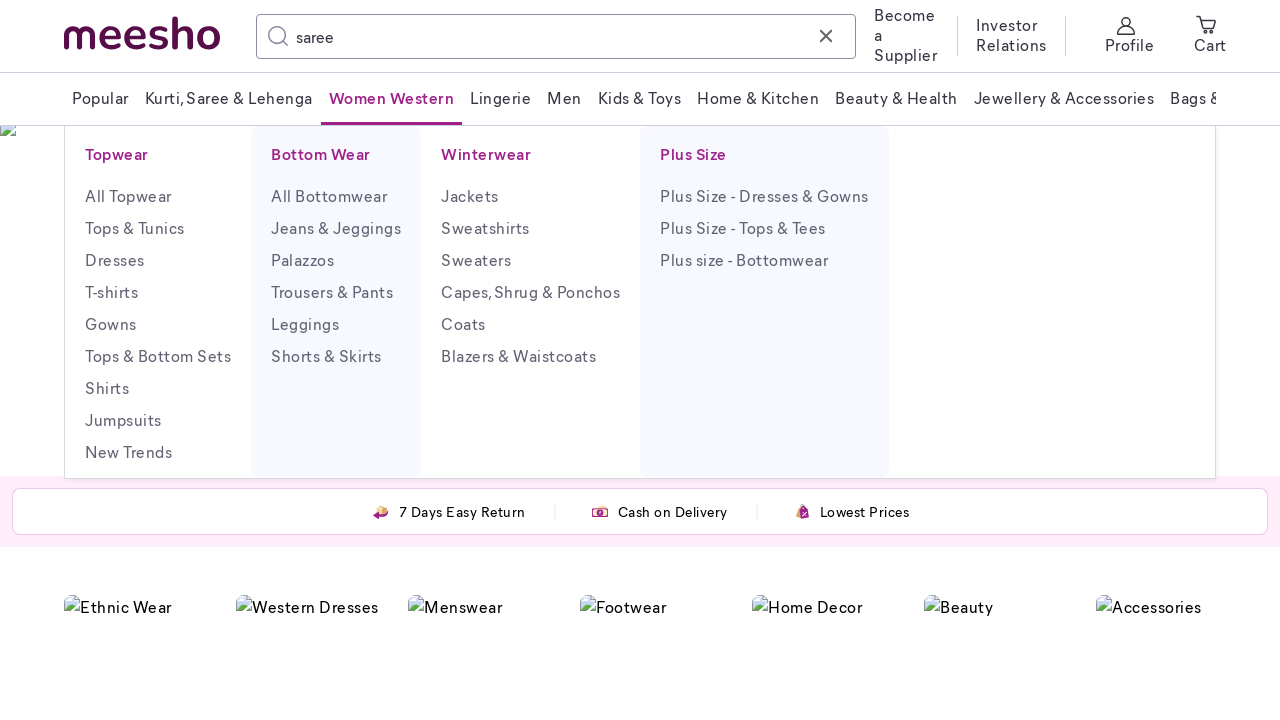